Tests radio button functionality by verifying the default selected state and then clicking a different radio button to verify it becomes selected while others become deselected

Starting URL: https://formy-project.herokuapp.com/radiobutton

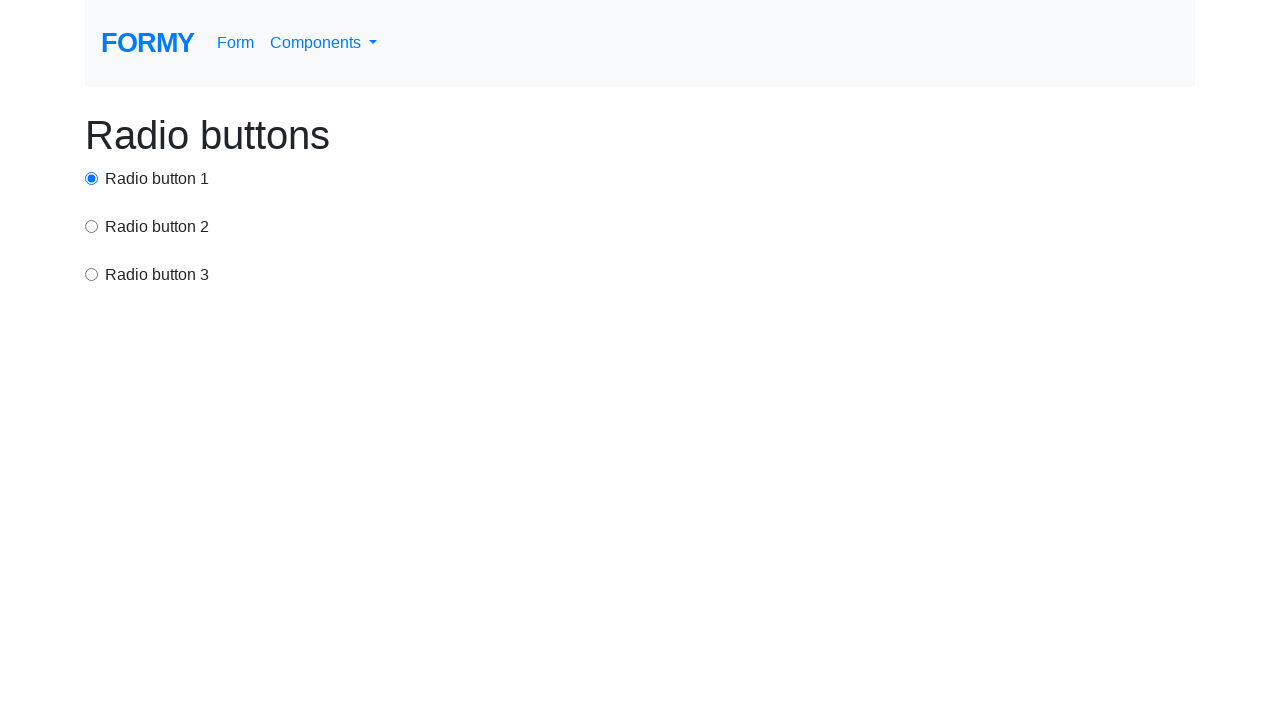

Verified page header displays 'Radio buttons'
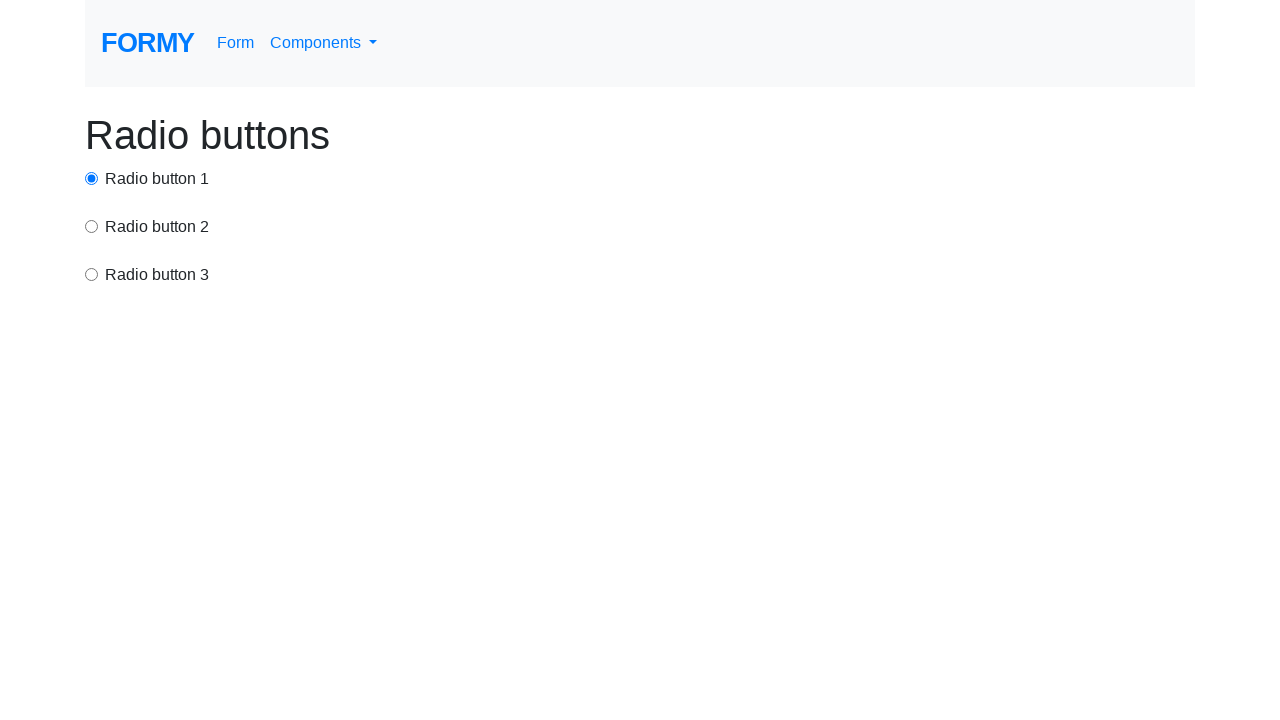

Located all radio button elements
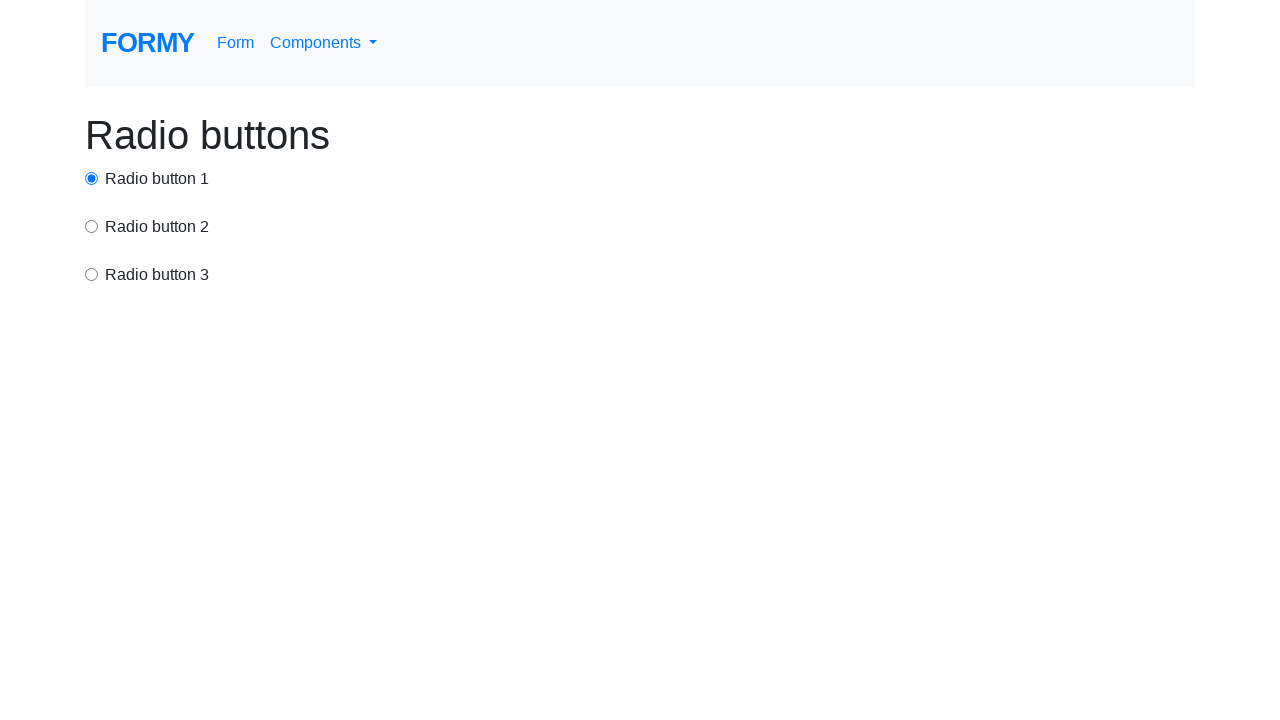

Verified first radio button is selected by default
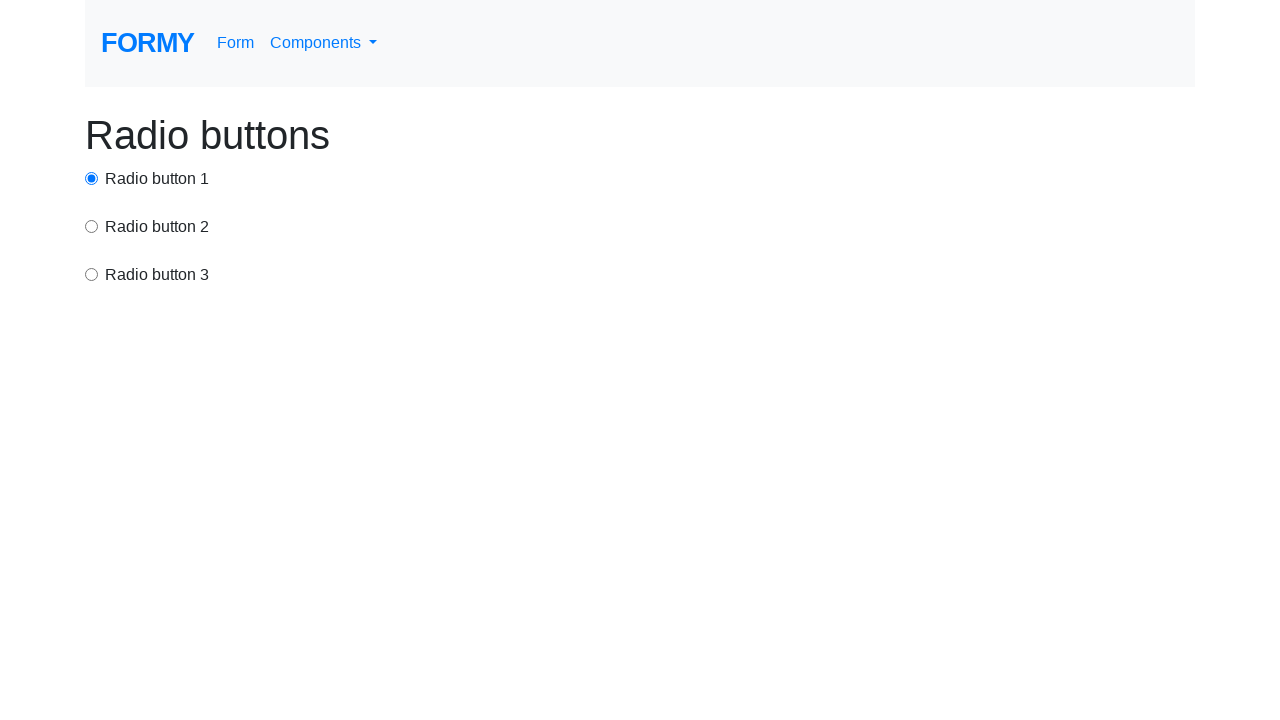

Verified second radio button is not selected by default
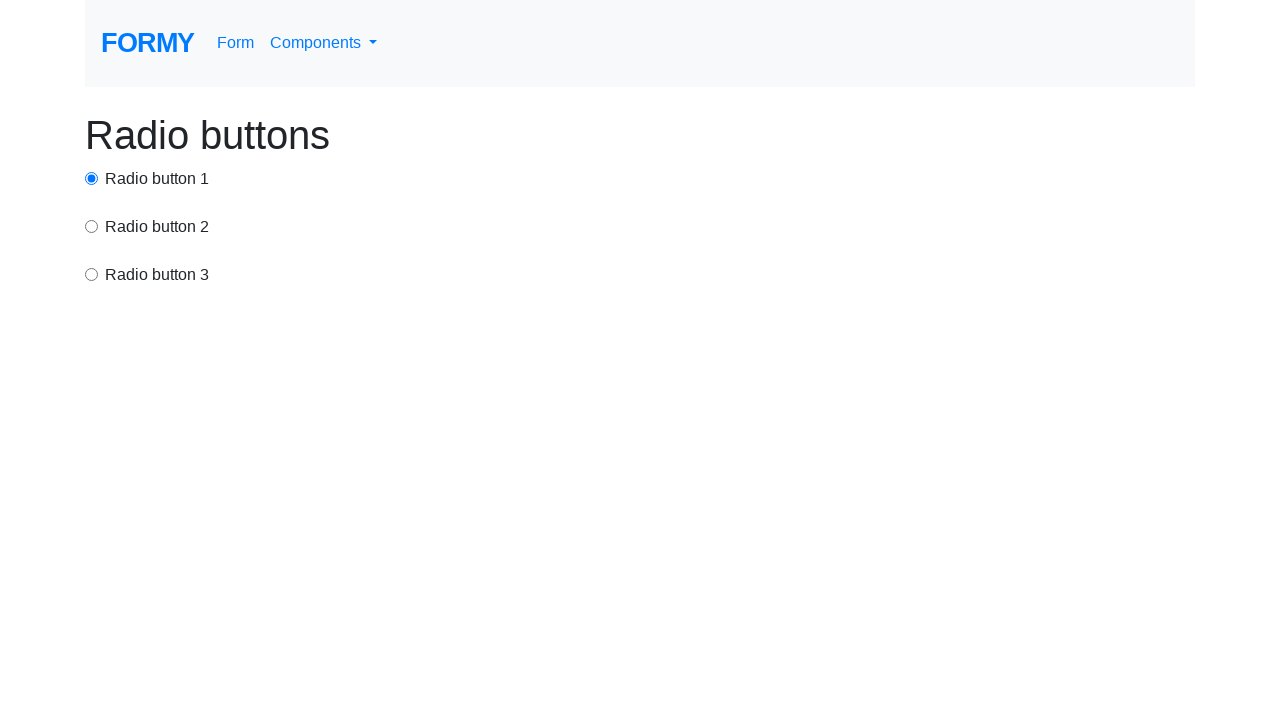

Verified third radio button is not selected by default
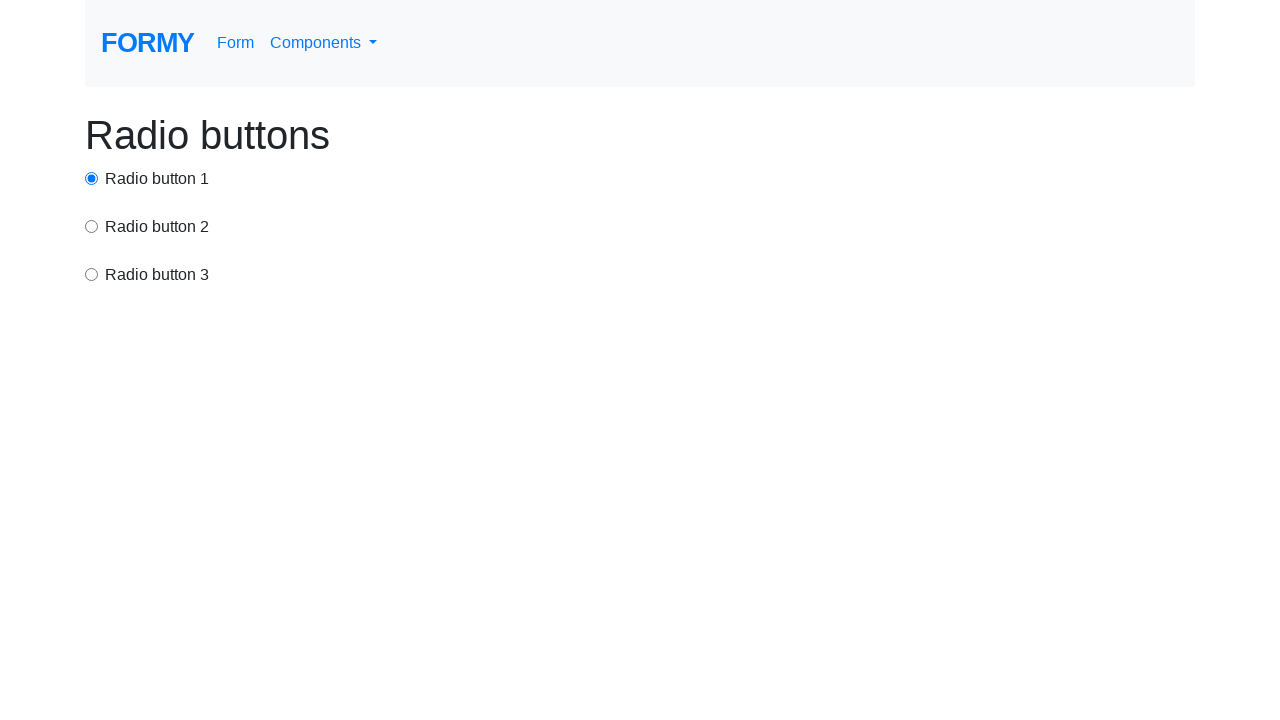

Clicked the second radio button at (92, 226) on .form-check-input >> nth=1
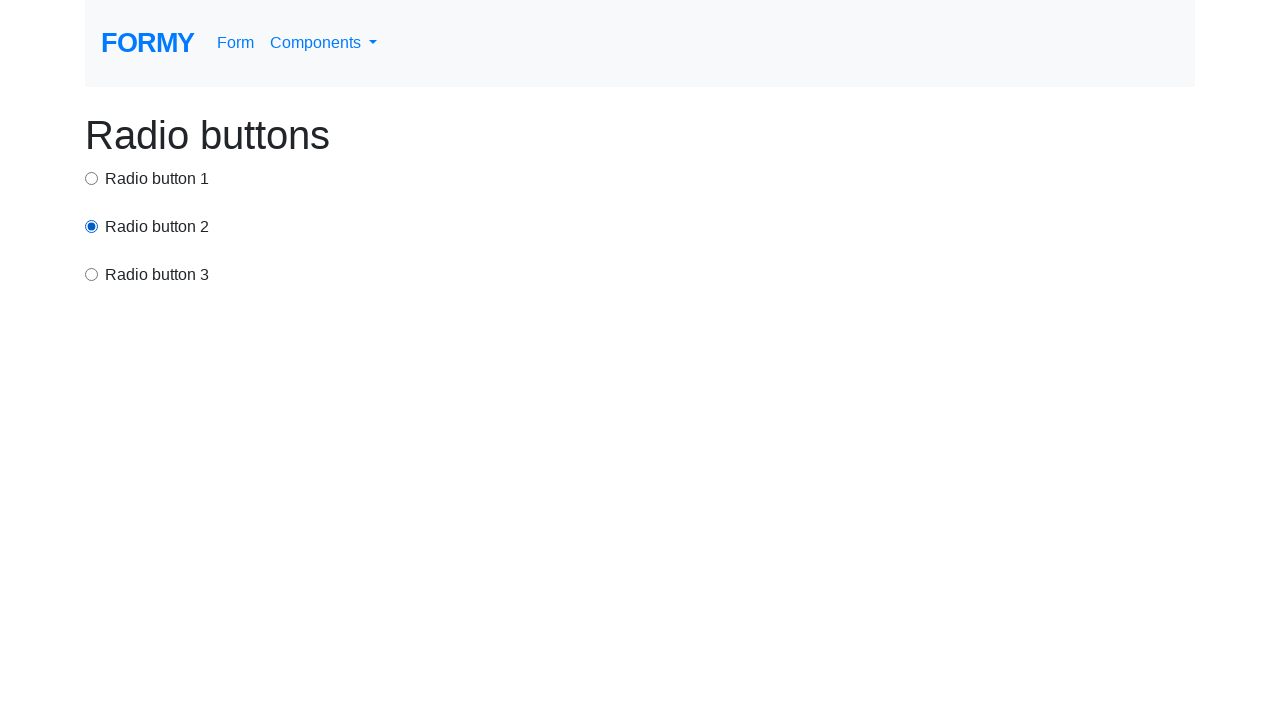

Verified first radio button is now deselected
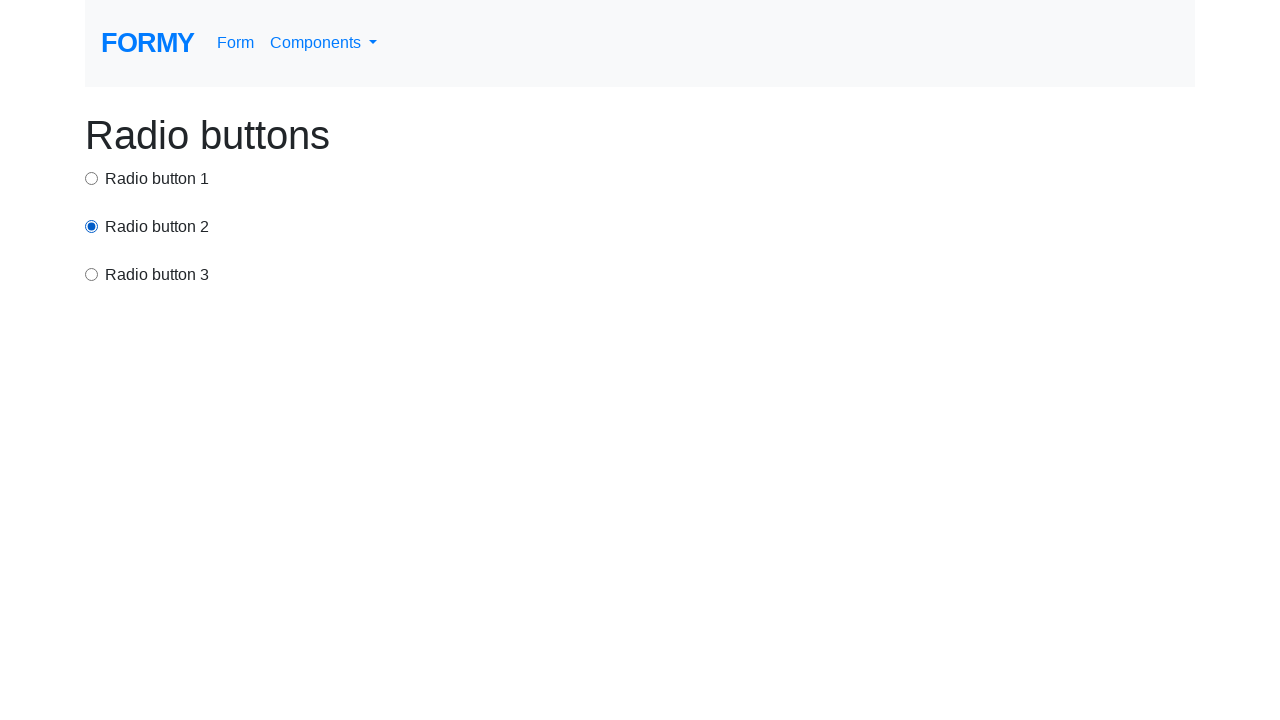

Verified second radio button is now selected
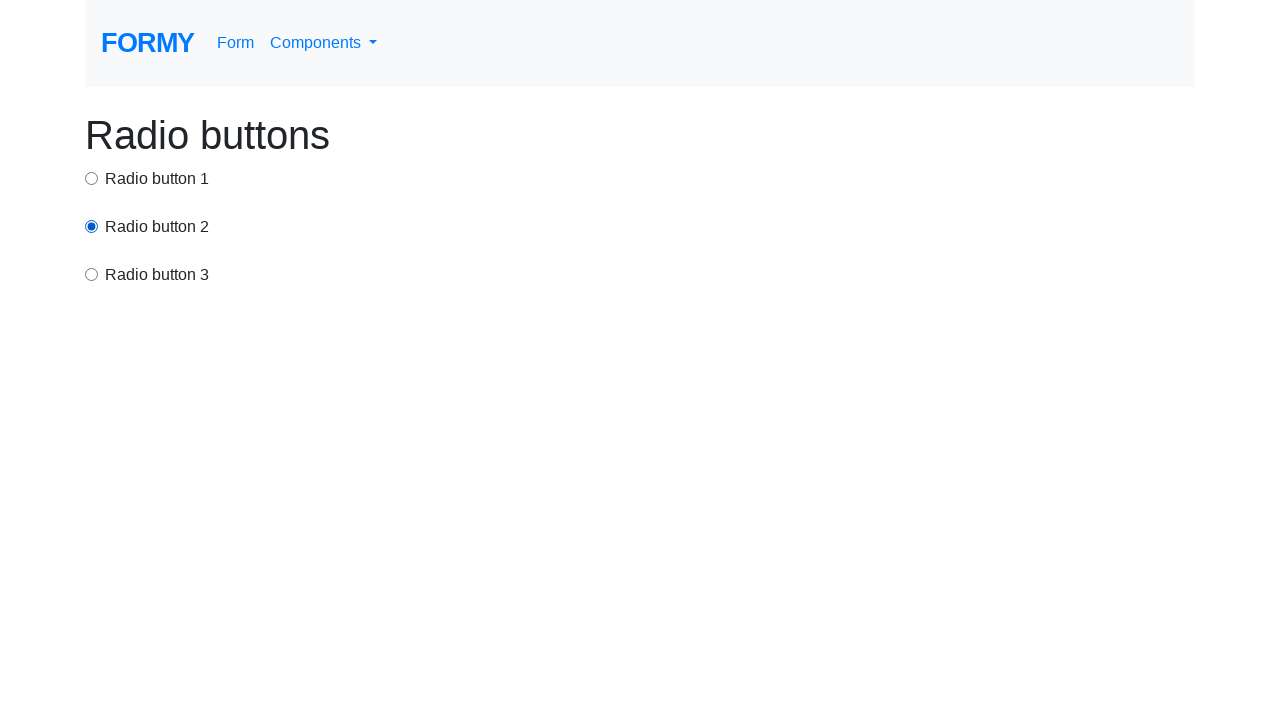

Verified third radio button remains deselected
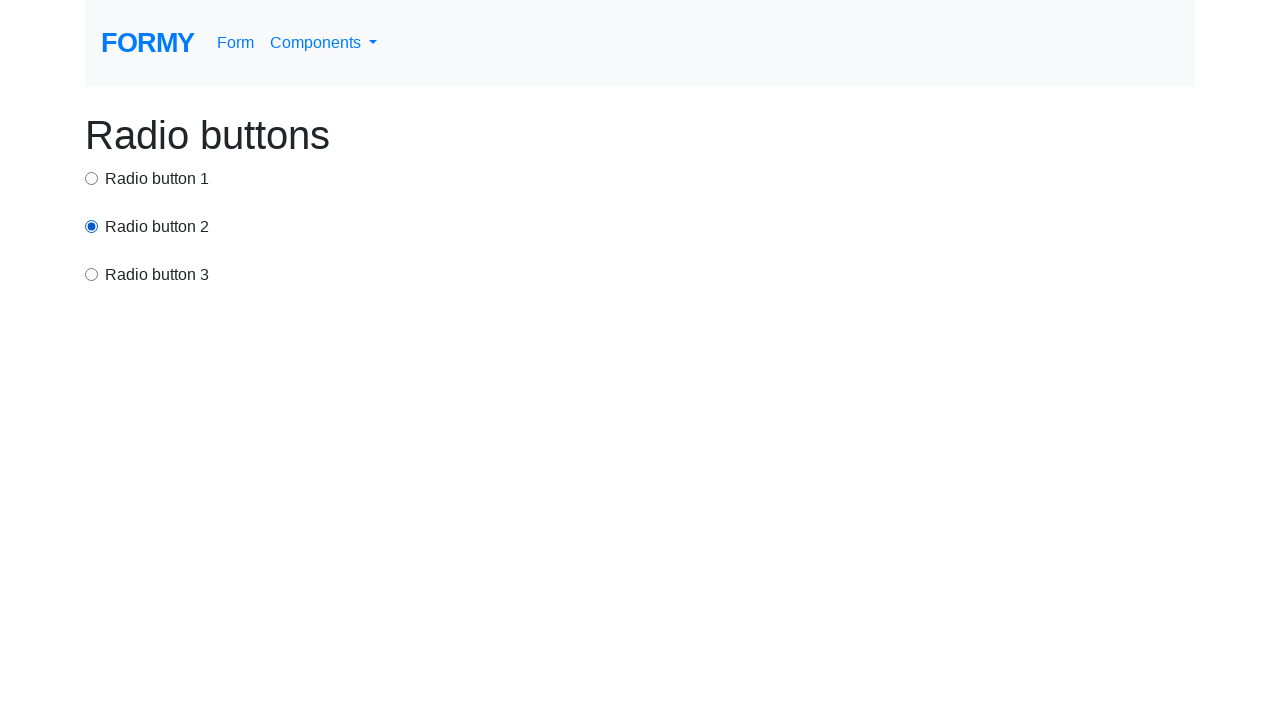

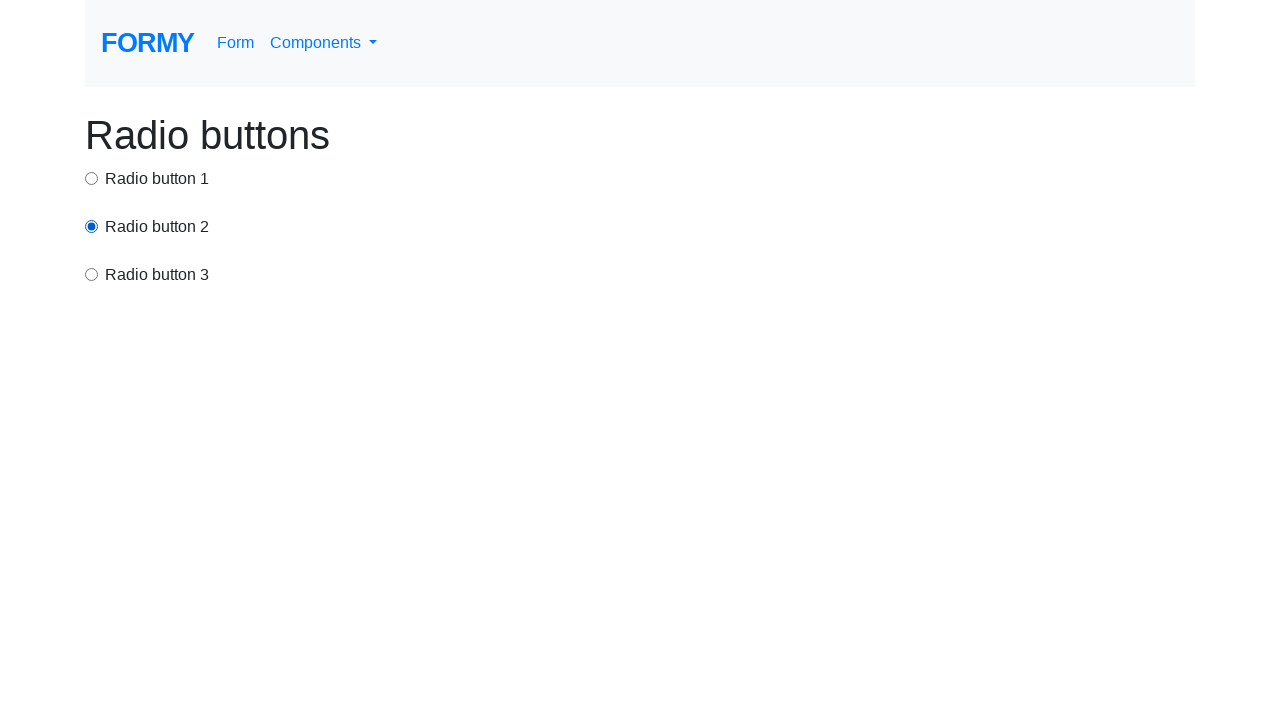